Tests checkbox operations by clicking checkboxes to select and deselect them, verifying their state changes

Starting URL: https://kristinek.github.io/site/examples/actions

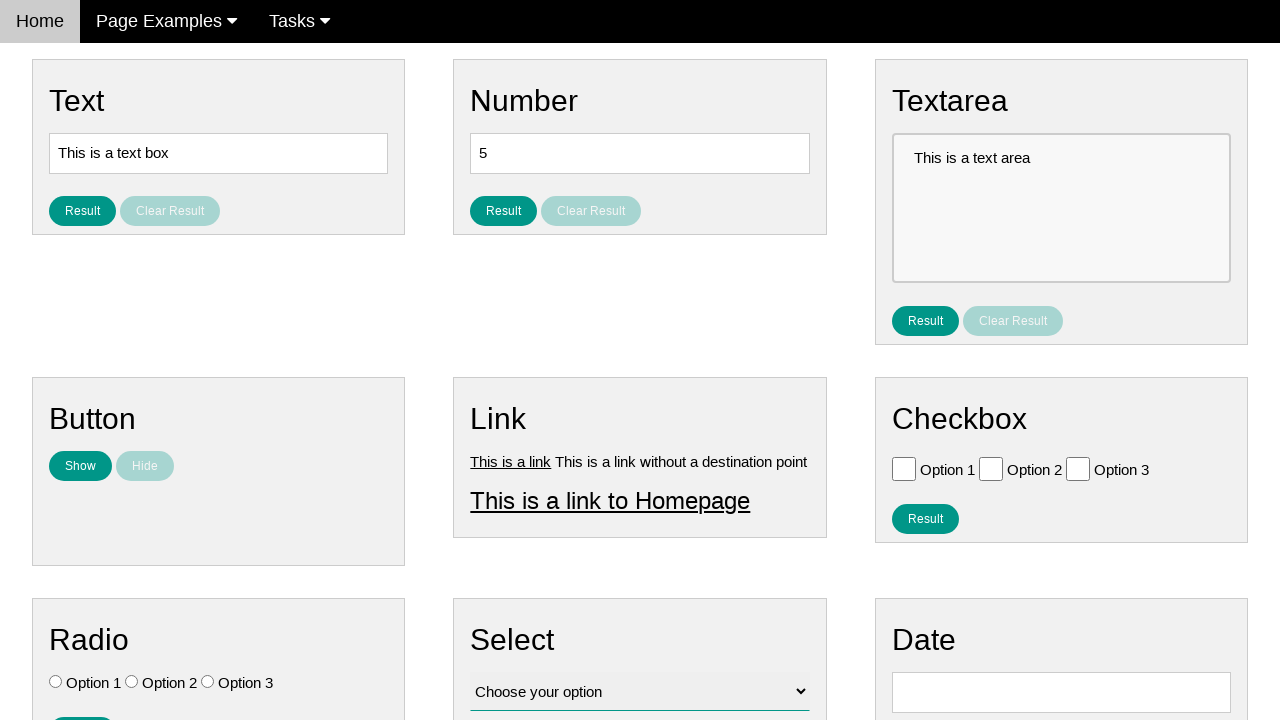

Clicked first checkbox to select it at (904, 468) on input#vfb-6-0
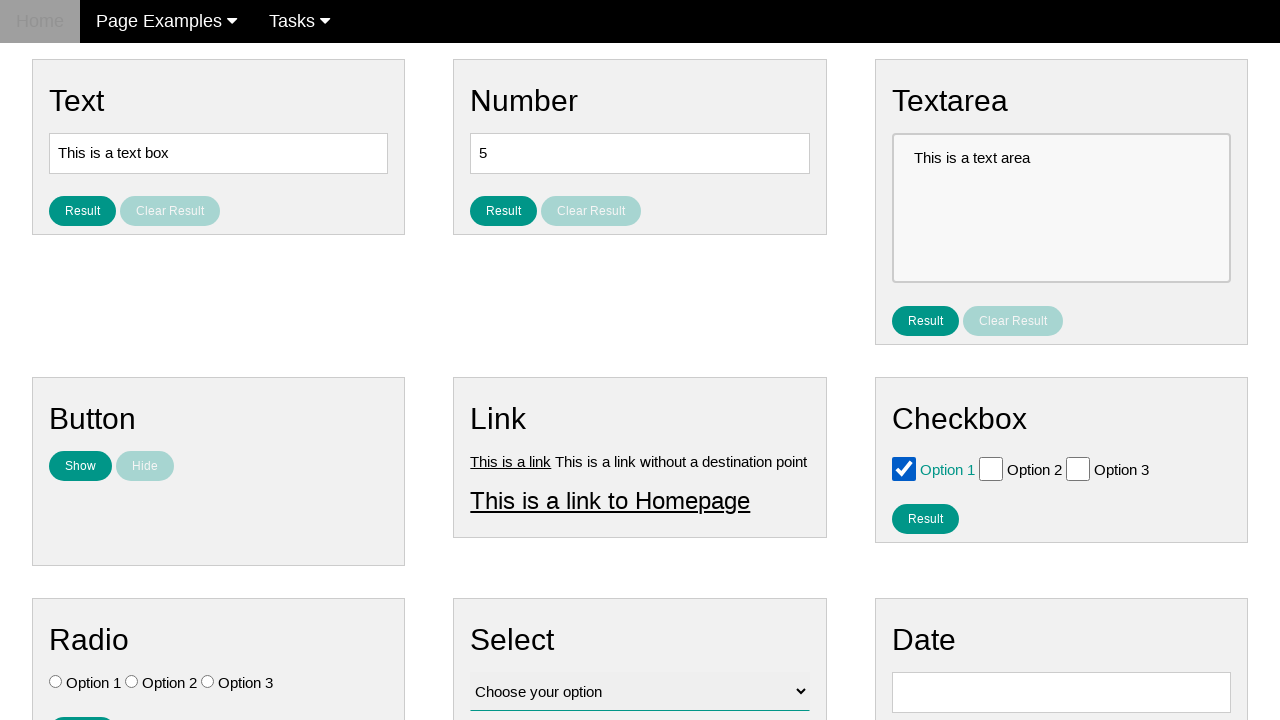

Clicked second checkbox to select it at (991, 468) on input#vfb-6-1
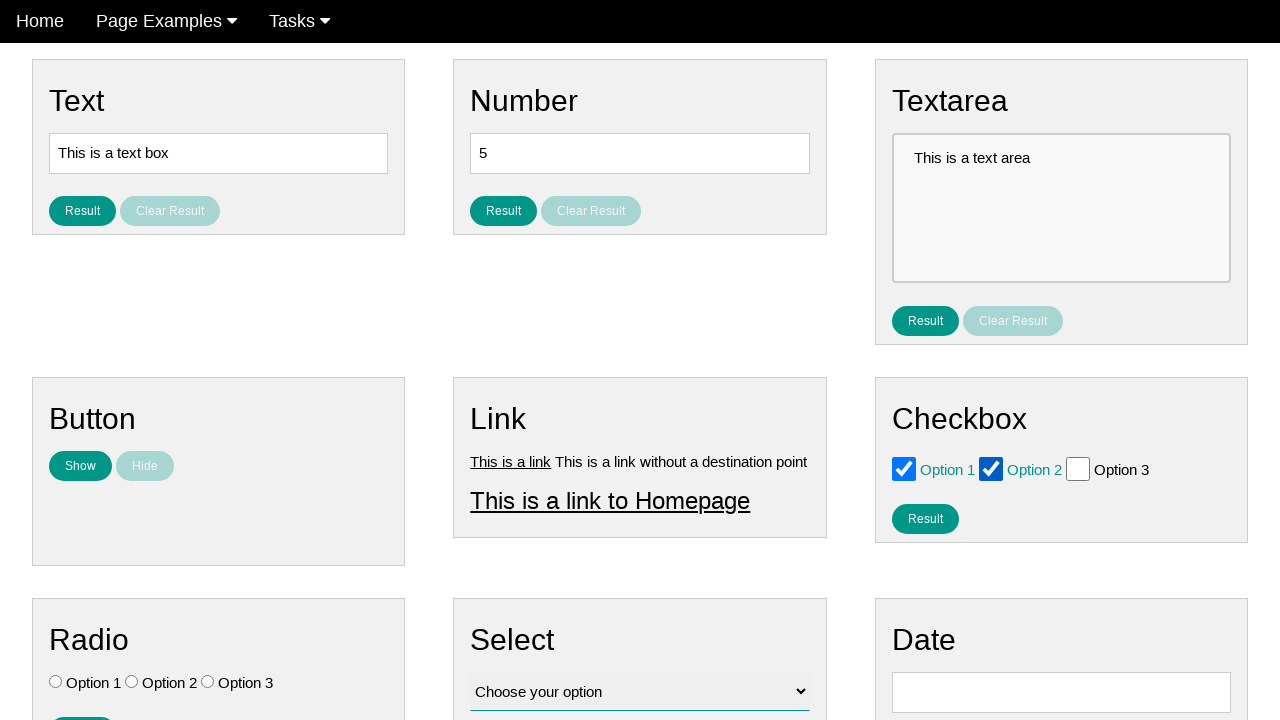

Clicked second checkbox again to deselect it at (991, 468) on input#vfb-6-1
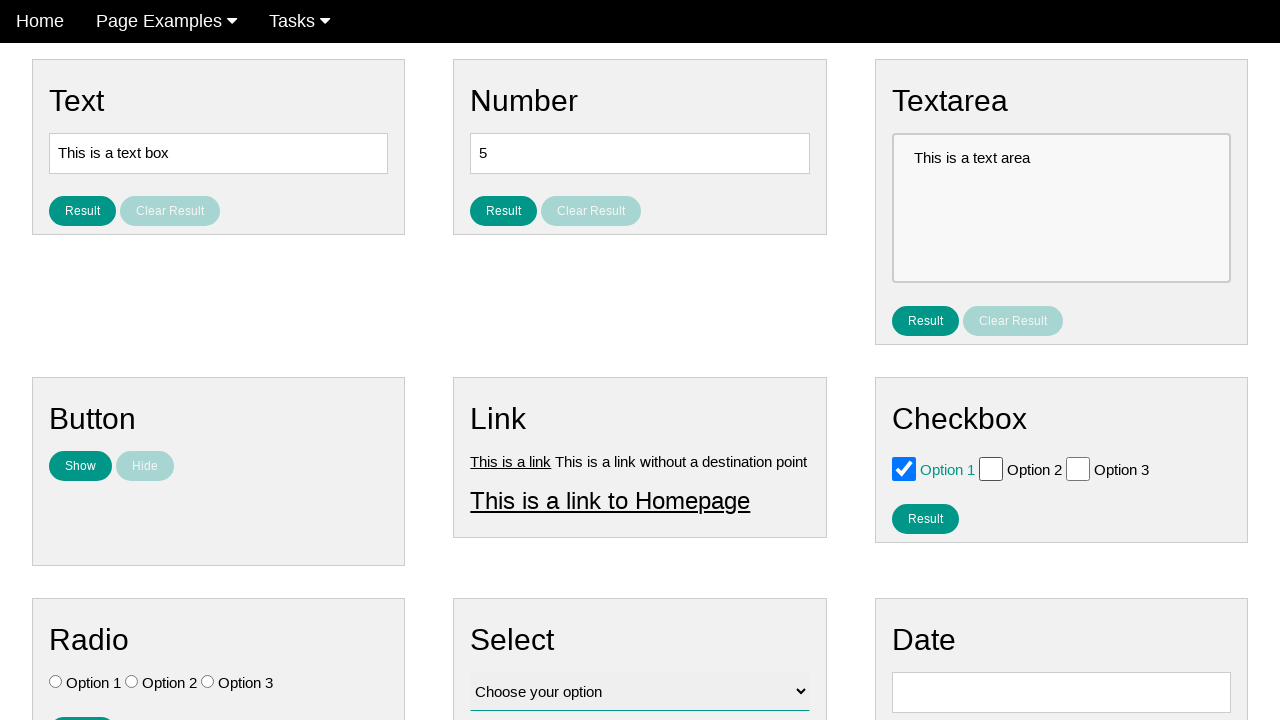

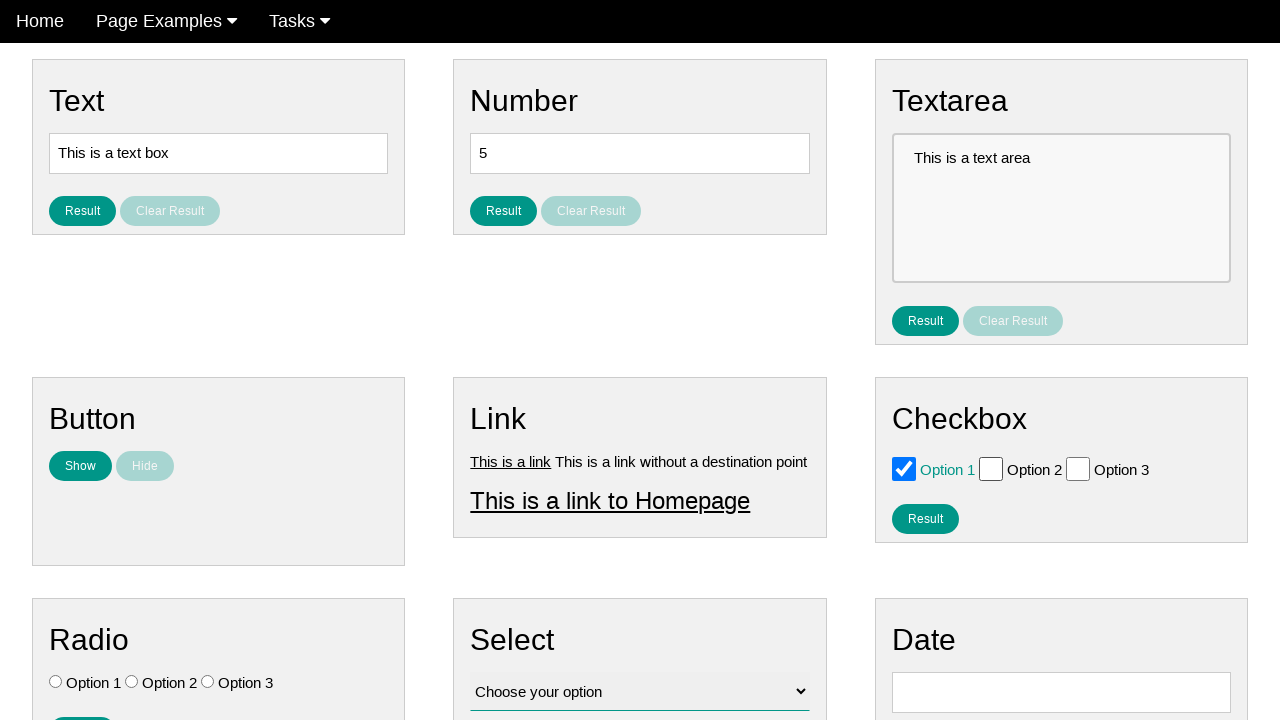